Tests multi-select dropdown functionality by selecting all available options in a car selection dropdown

Starting URL: https://demoqa.com/select-menu

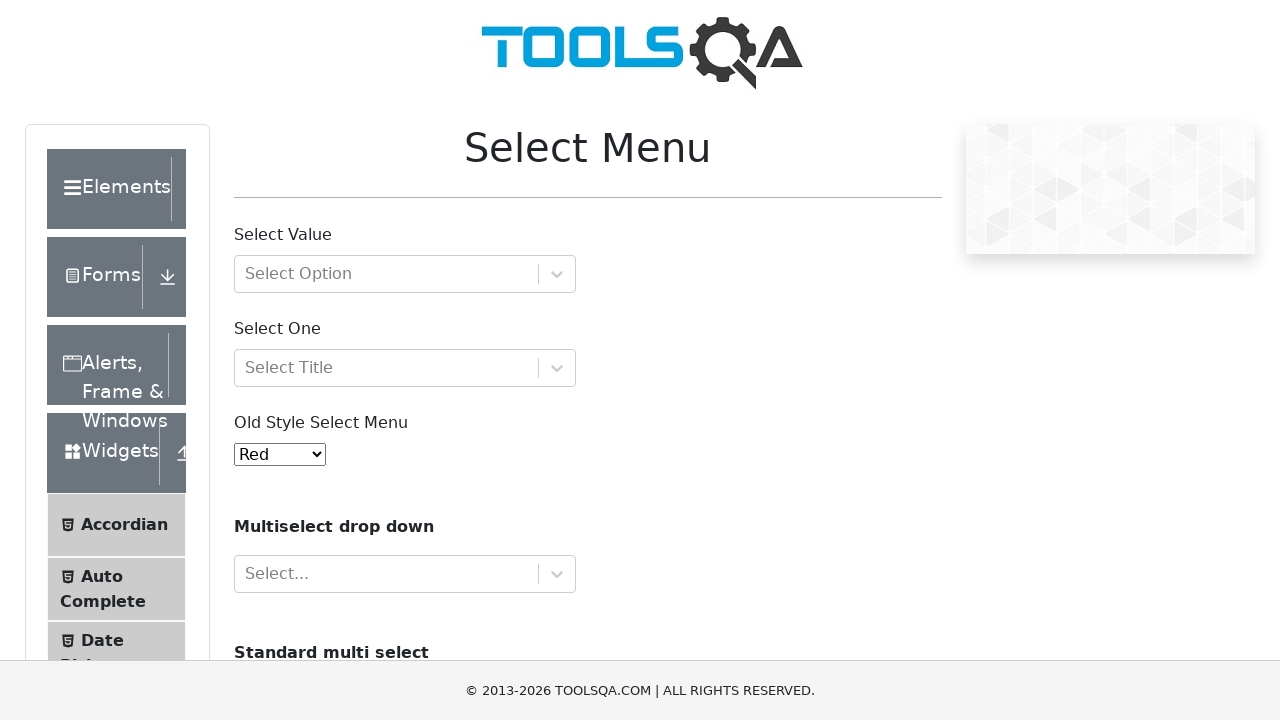

Navigated to select-menu page
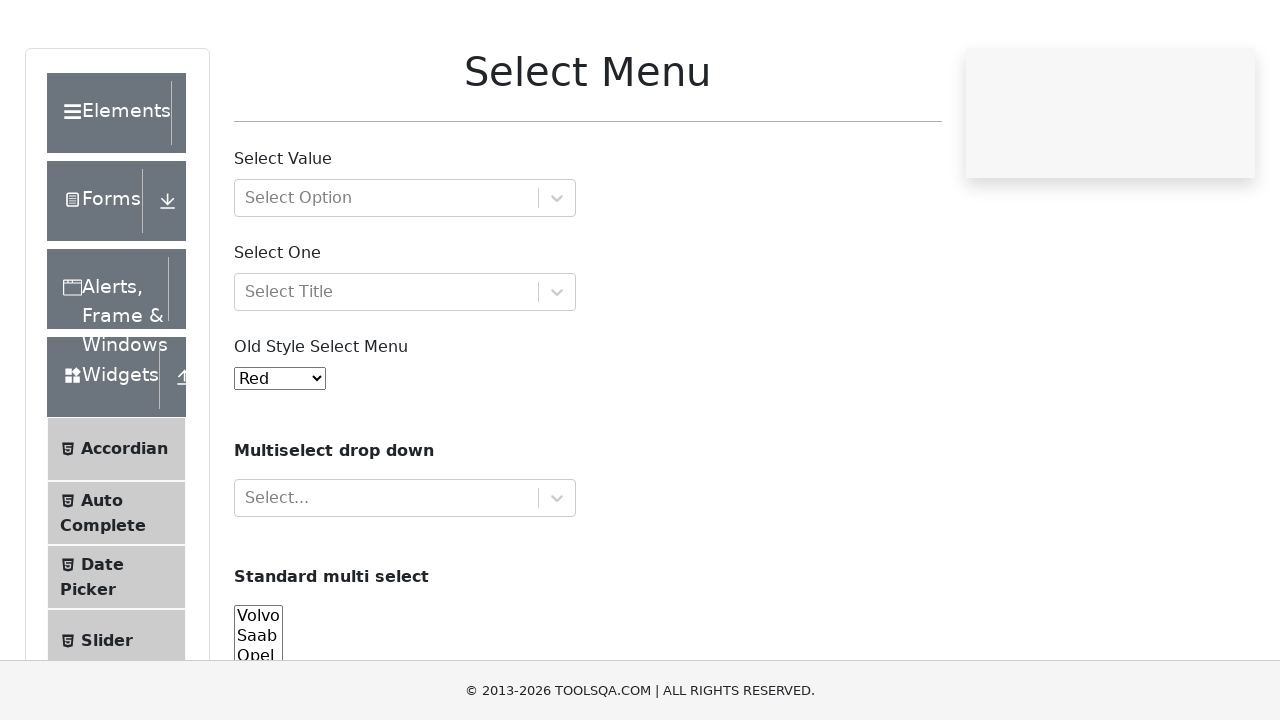

Located multi-select dropdown element
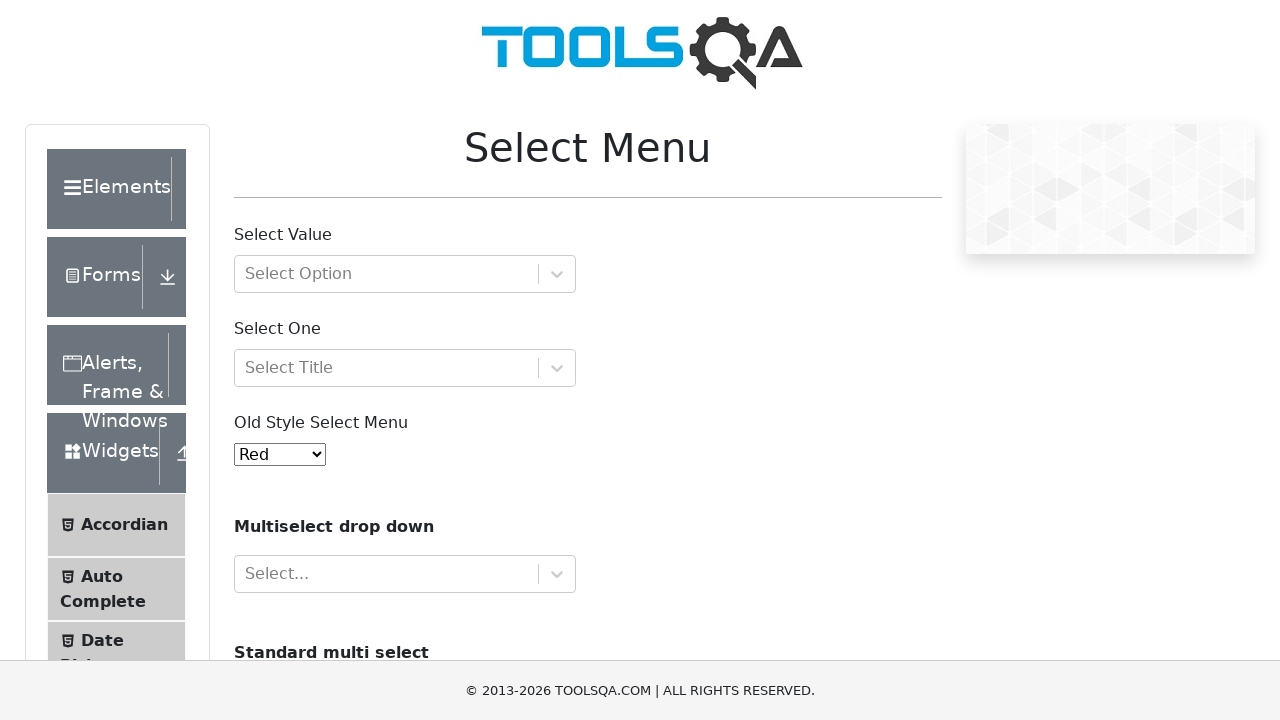

Retrieved all 4 options from dropdown
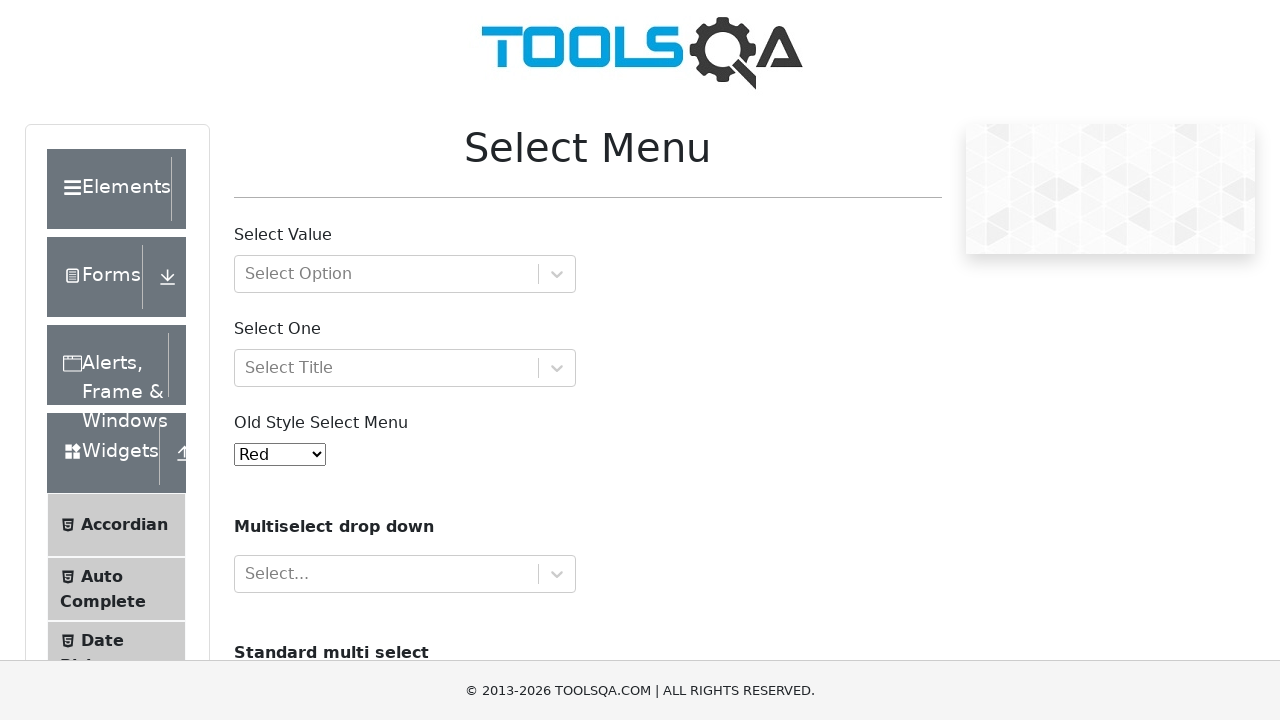

Selected option: Volvo at (258, 360) on select#cars >> option >> nth=0
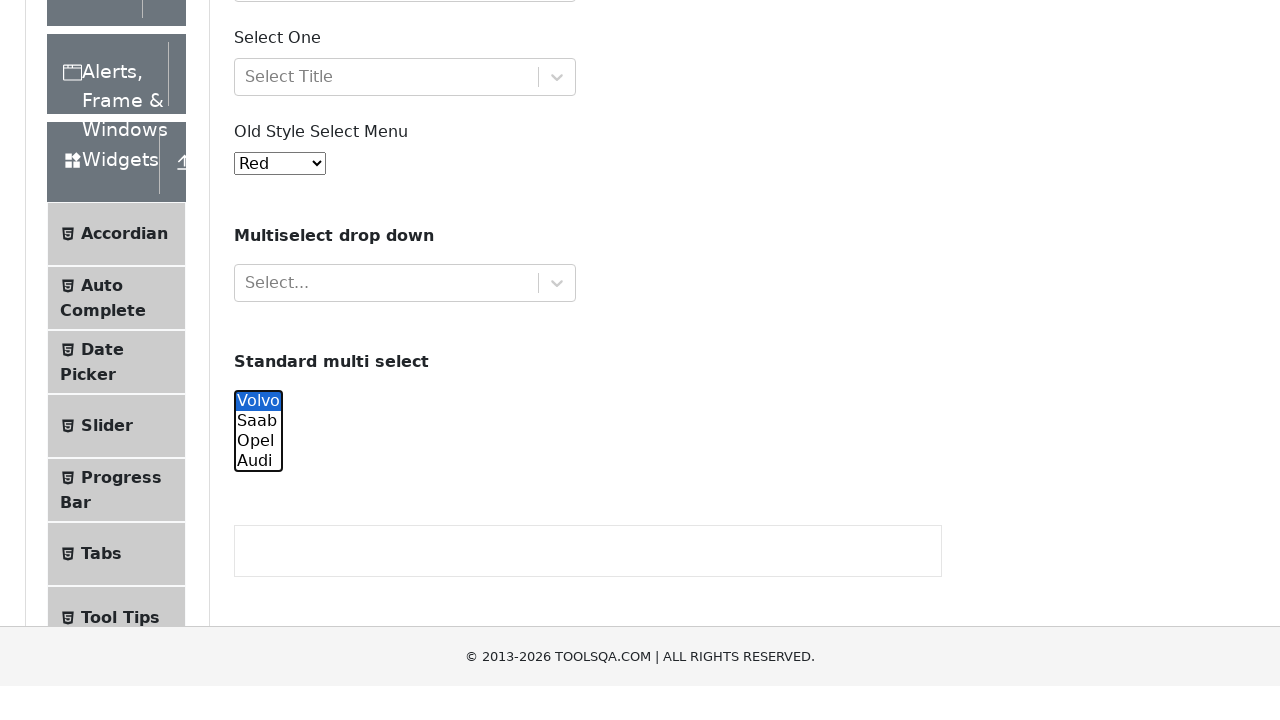

Selected option: Saab at (258, 360) on select#cars >> option >> nth=1
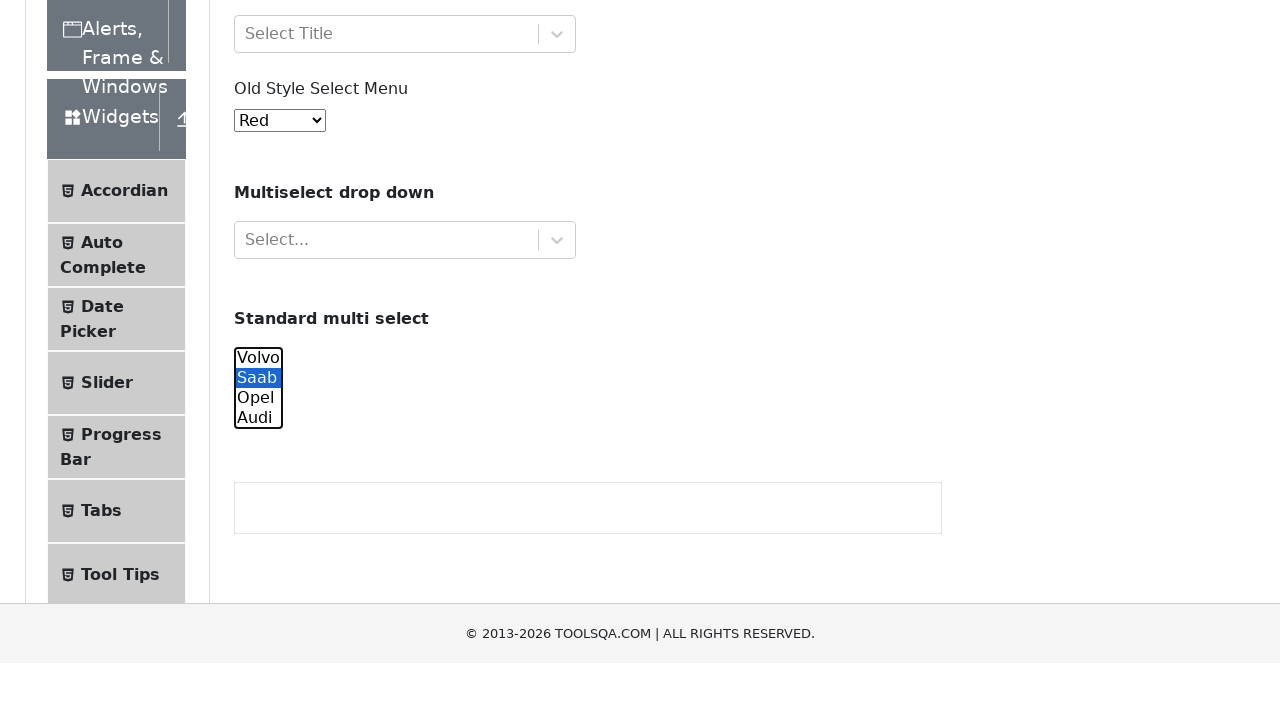

Selected option: Opel at (258, 360) on select#cars >> option >> nth=2
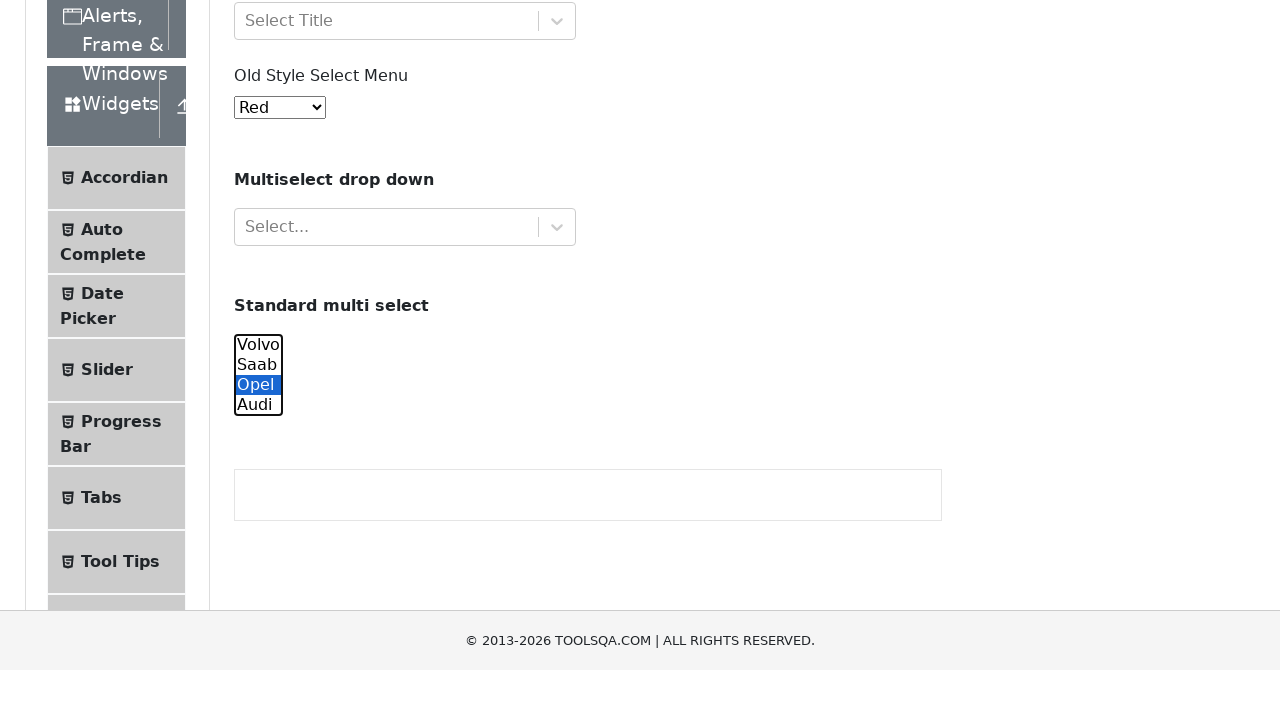

Selected option: Audi at (258, 360) on select#cars >> option >> nth=3
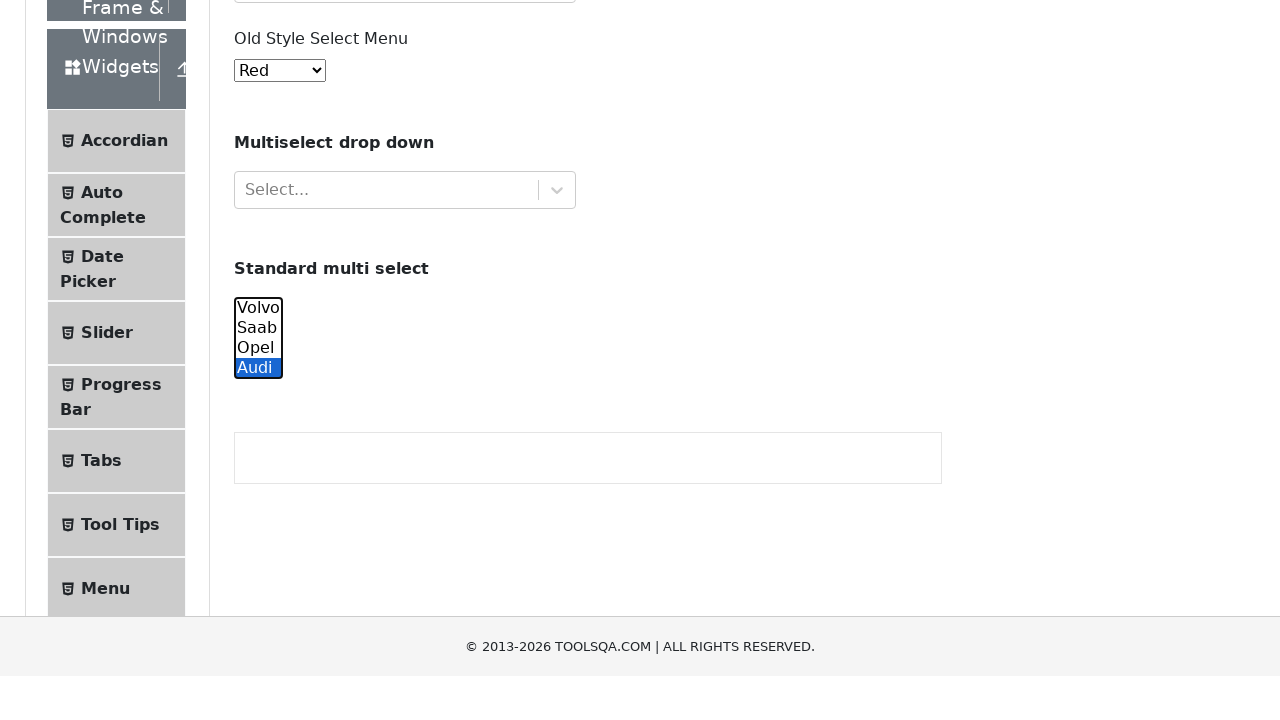

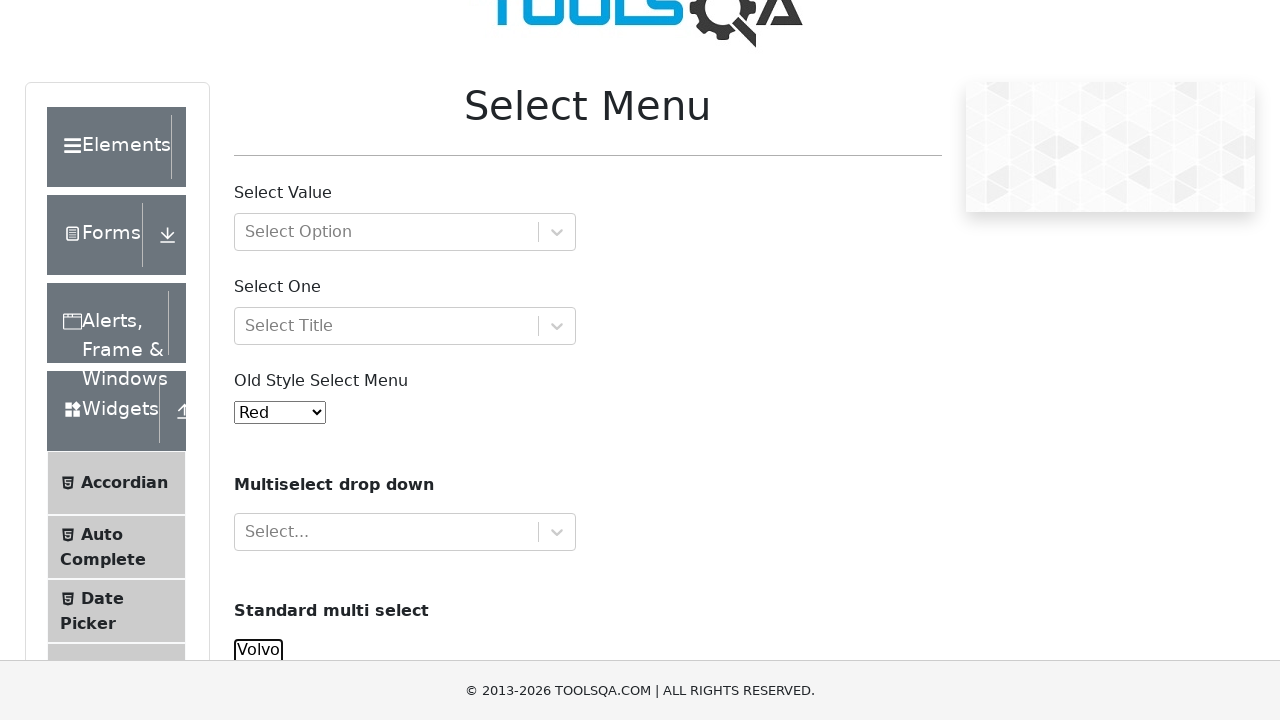